Tests radio button functionality on the LeafGround practice site by navigating from the dashboard to the Radio Button section and selecting the Chrome option.

Starting URL: https://leafground.com/dashboard.xhtml

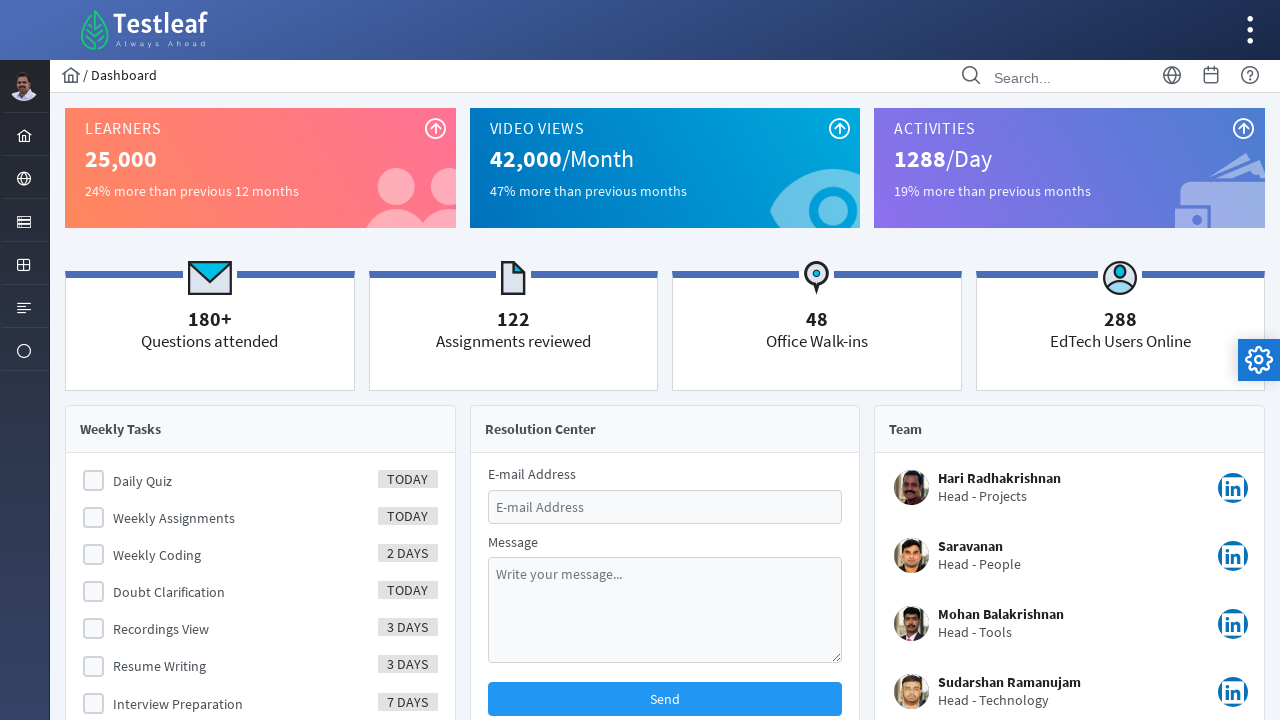

Clicked menu item to access components at (24, 220) on xpath=//*[@id='menuform:j_idt40']
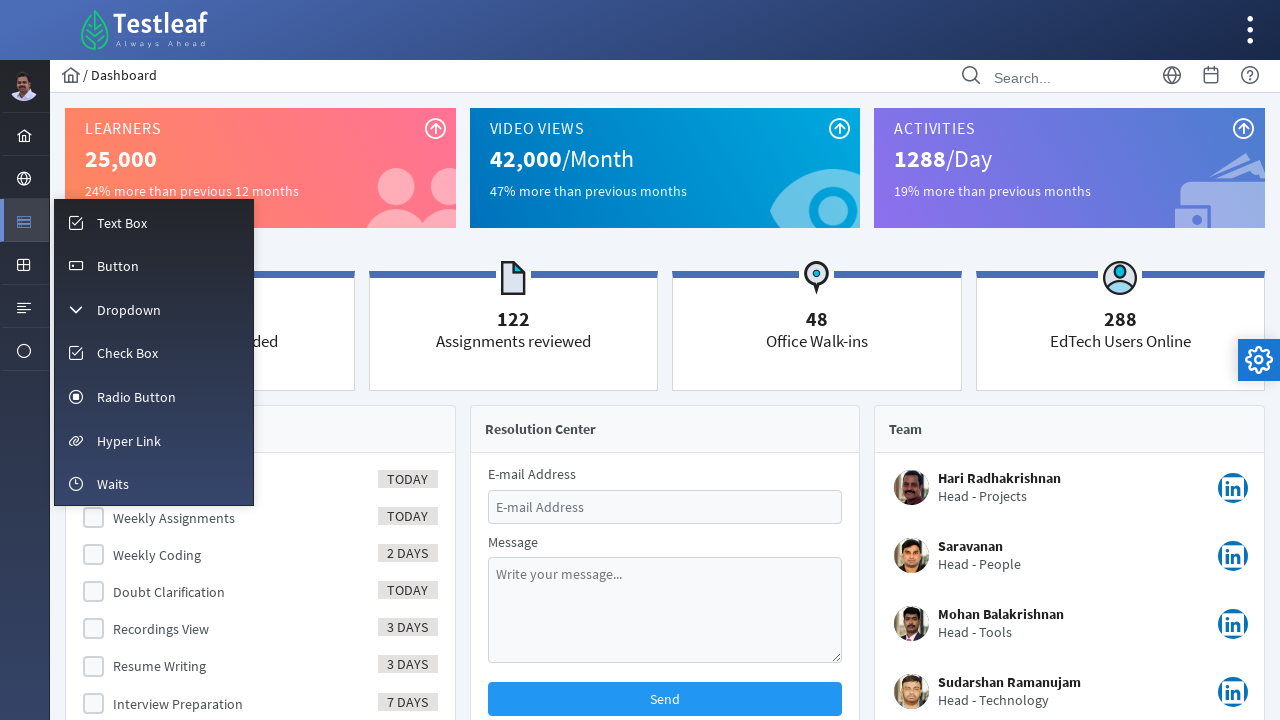

Clicked Radio Button link in the menu at (154, 396) on xpath=//a[.//text()='Radio Button']
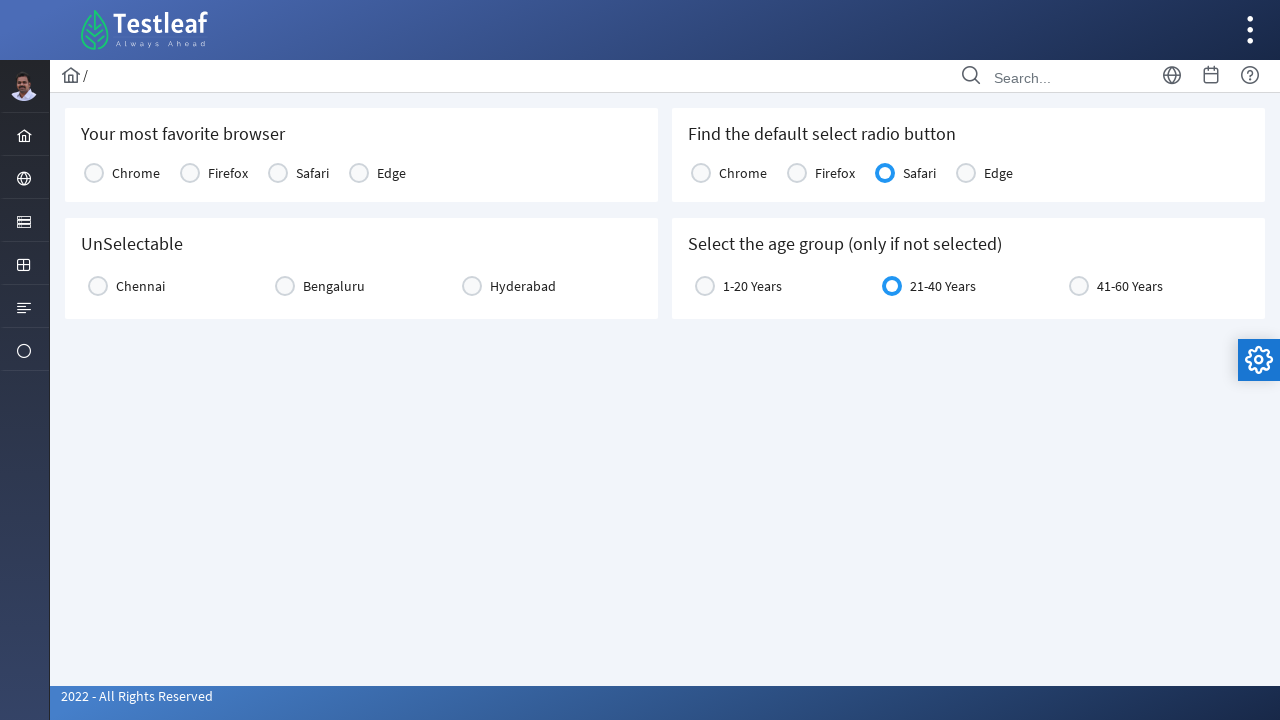

Radio button options loaded, Chrome option is visible
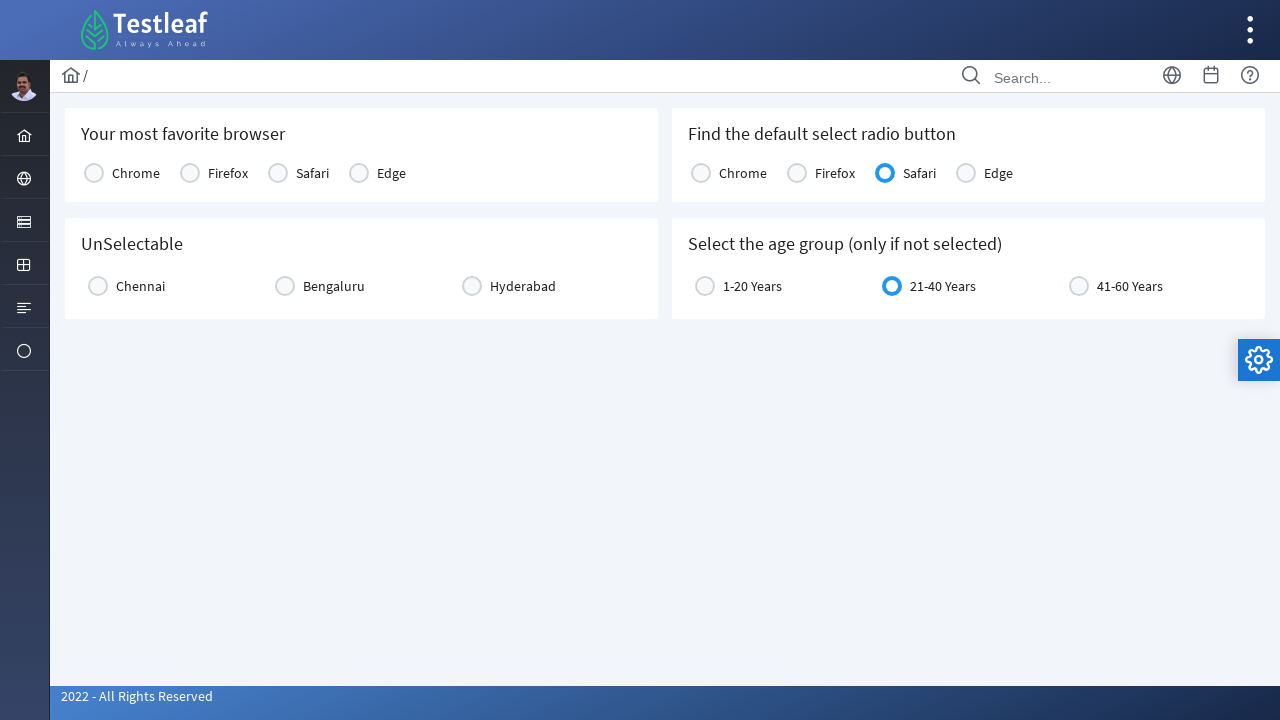

Selected Chrome radio button option at (94, 173) on xpath=(//*[text()='Chrome']//ancestor::td//div[contains(@class,'ui-radiobutton')
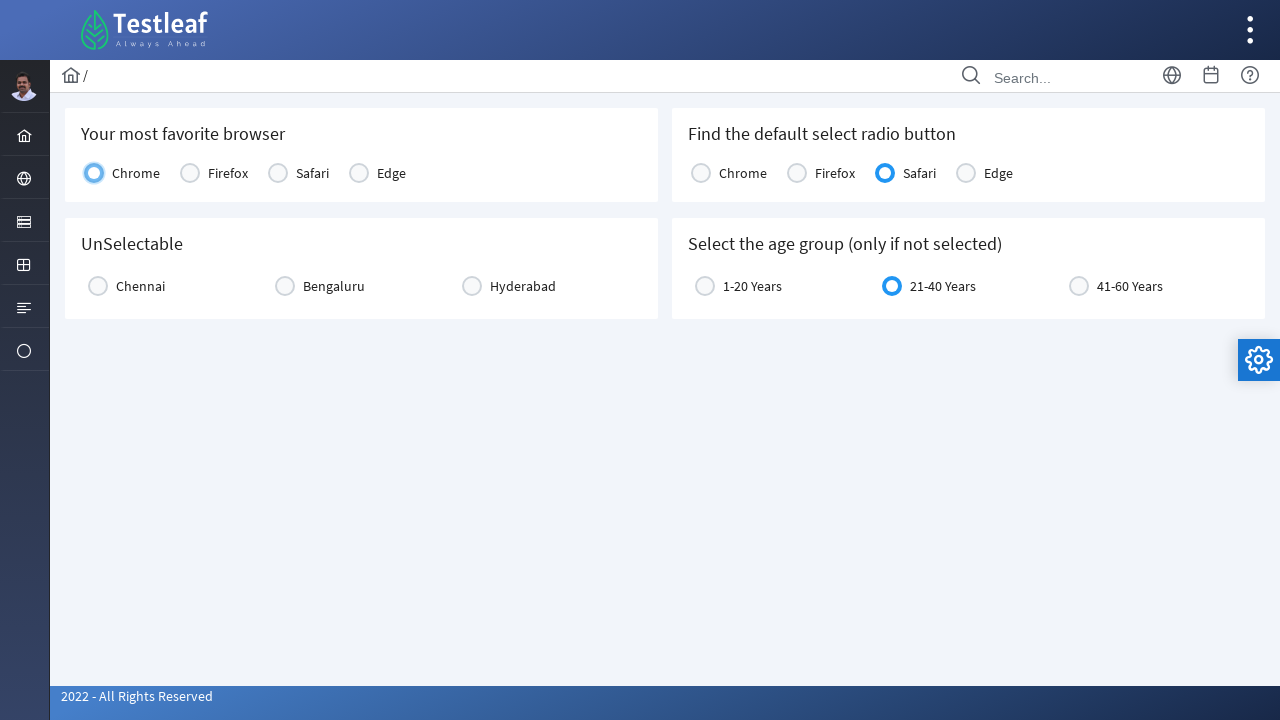

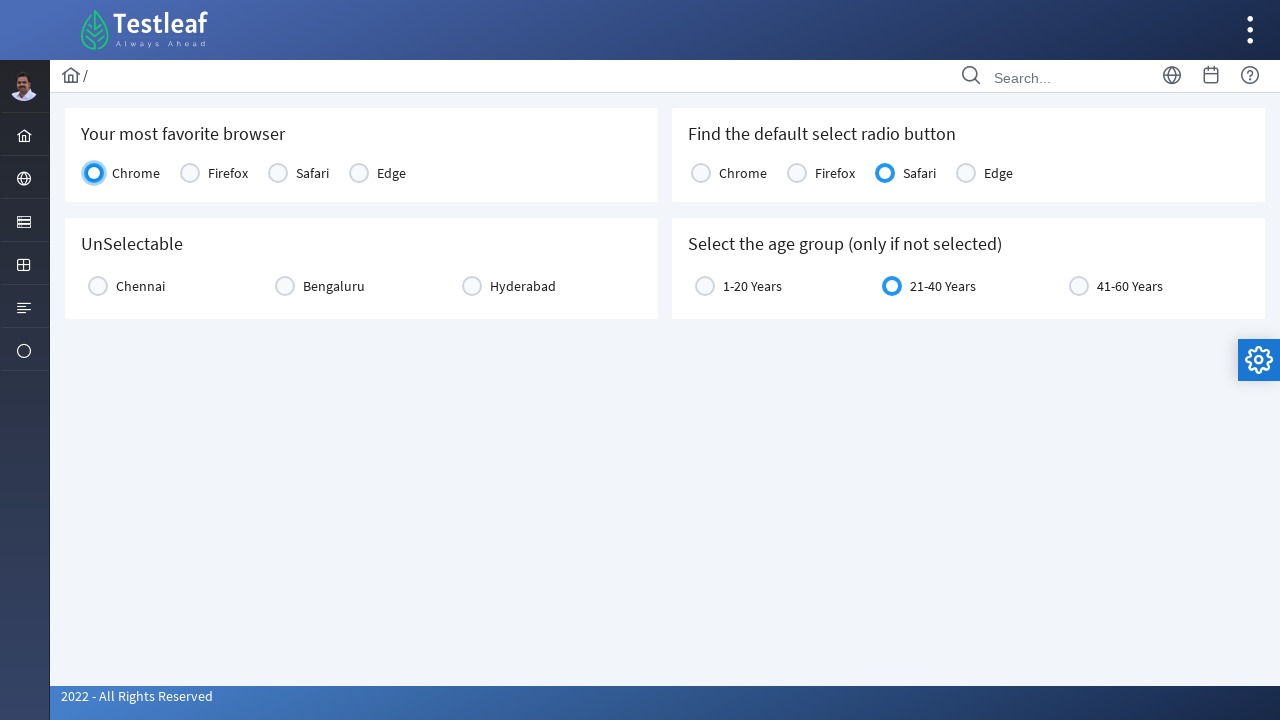